Navigates to SparkKorea website and clicks on the quiz menu button

Starting URL: https://sparkkorea.com

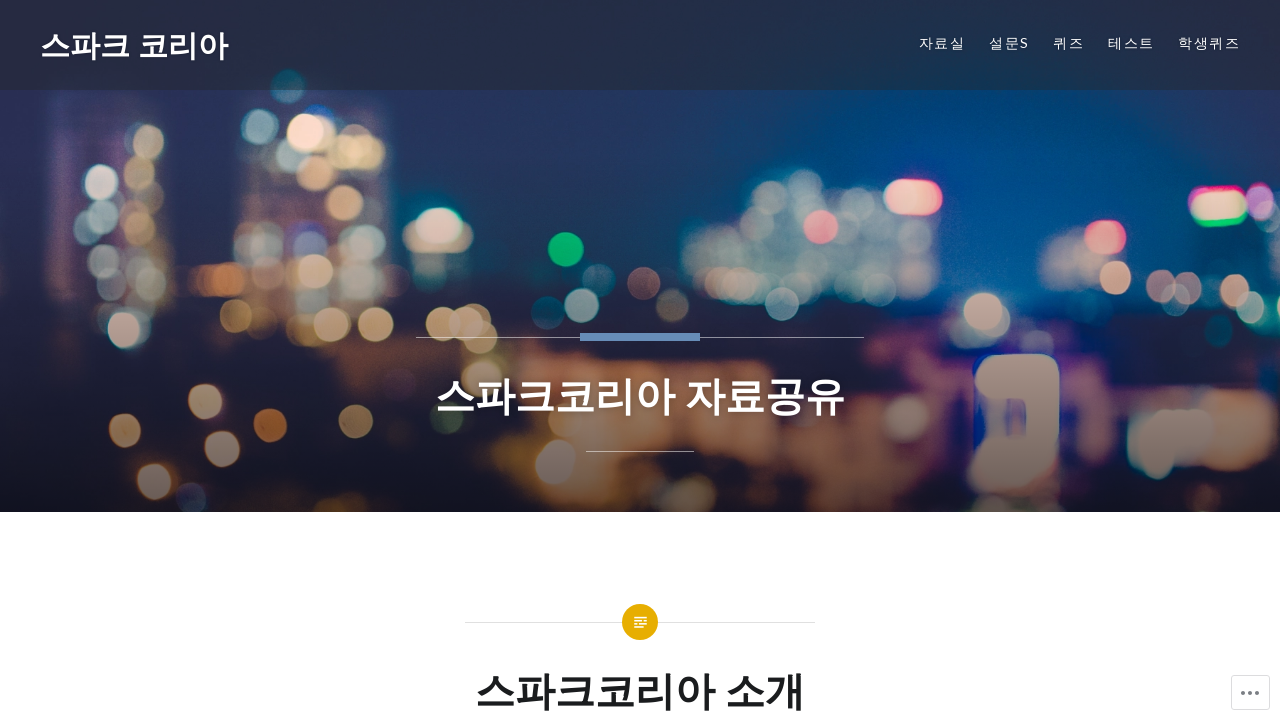

Clicked on the quiz menu button at (1069, 43) on #menu-item-382 > a
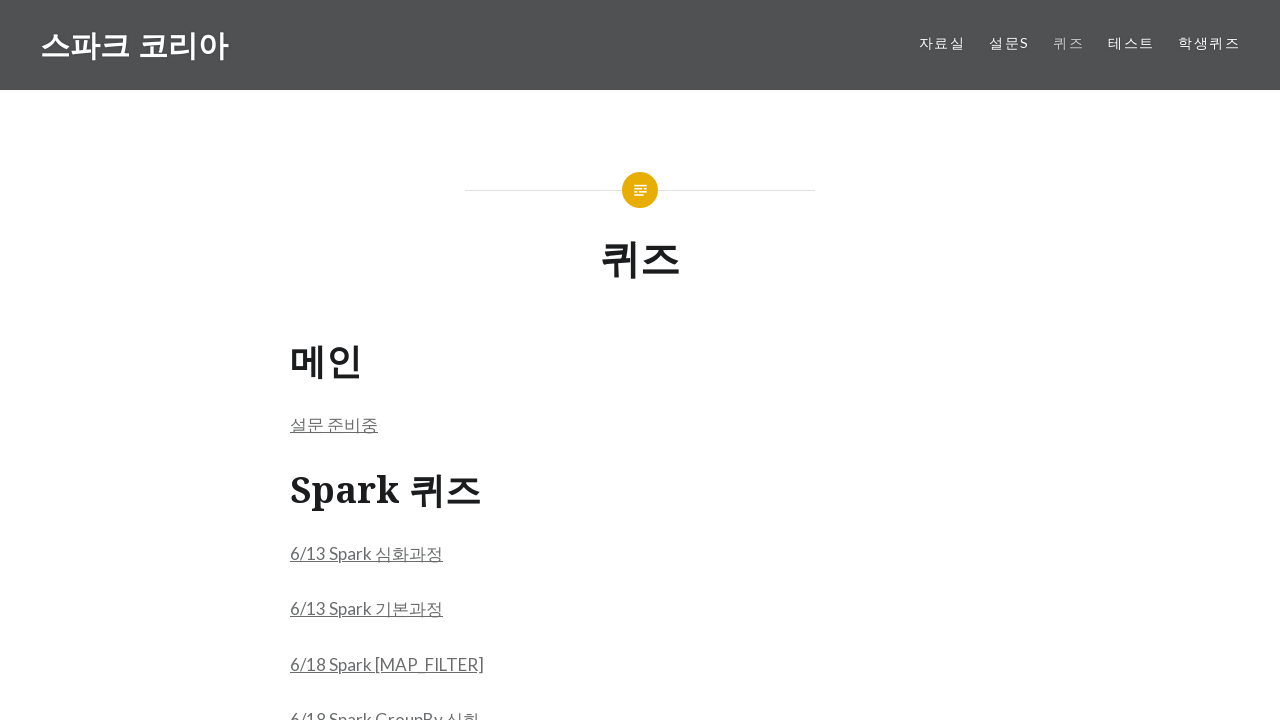

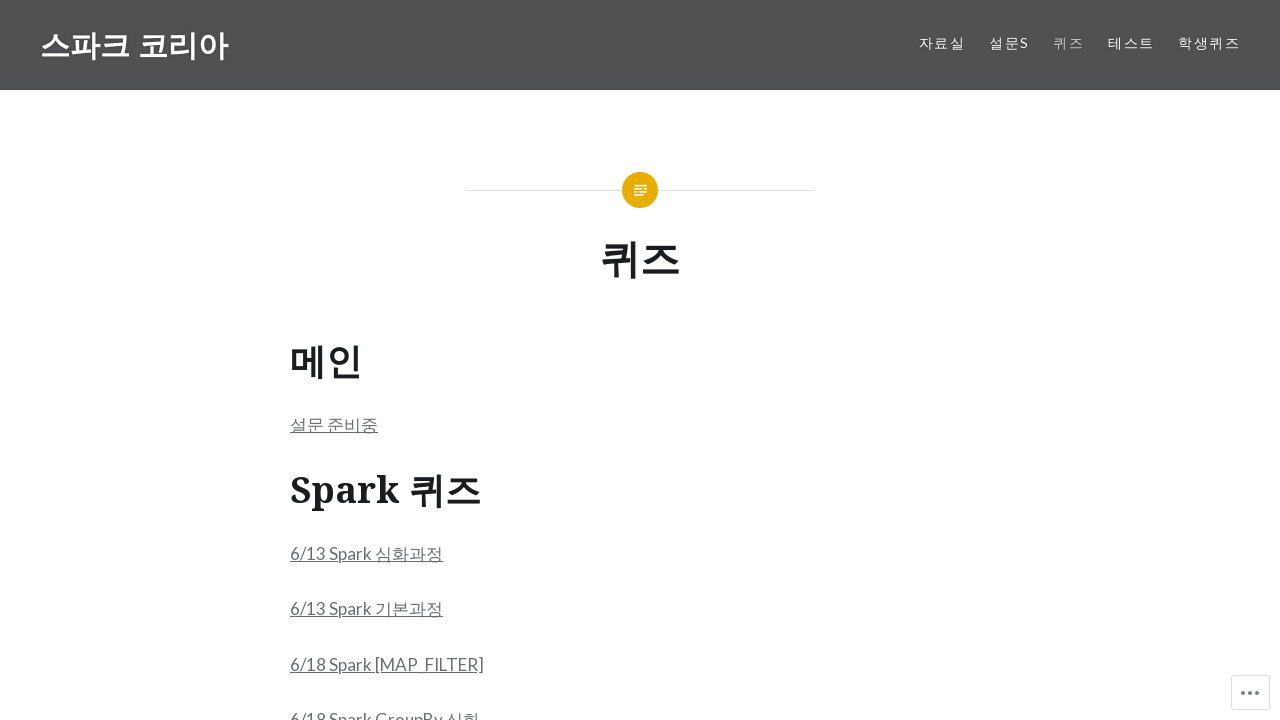